Tests hover functionality on the Certification and Programs navigation menu items, verifying that dropdown menus appear with the expected number of items

Starting URL: https://www.panlearn.com/

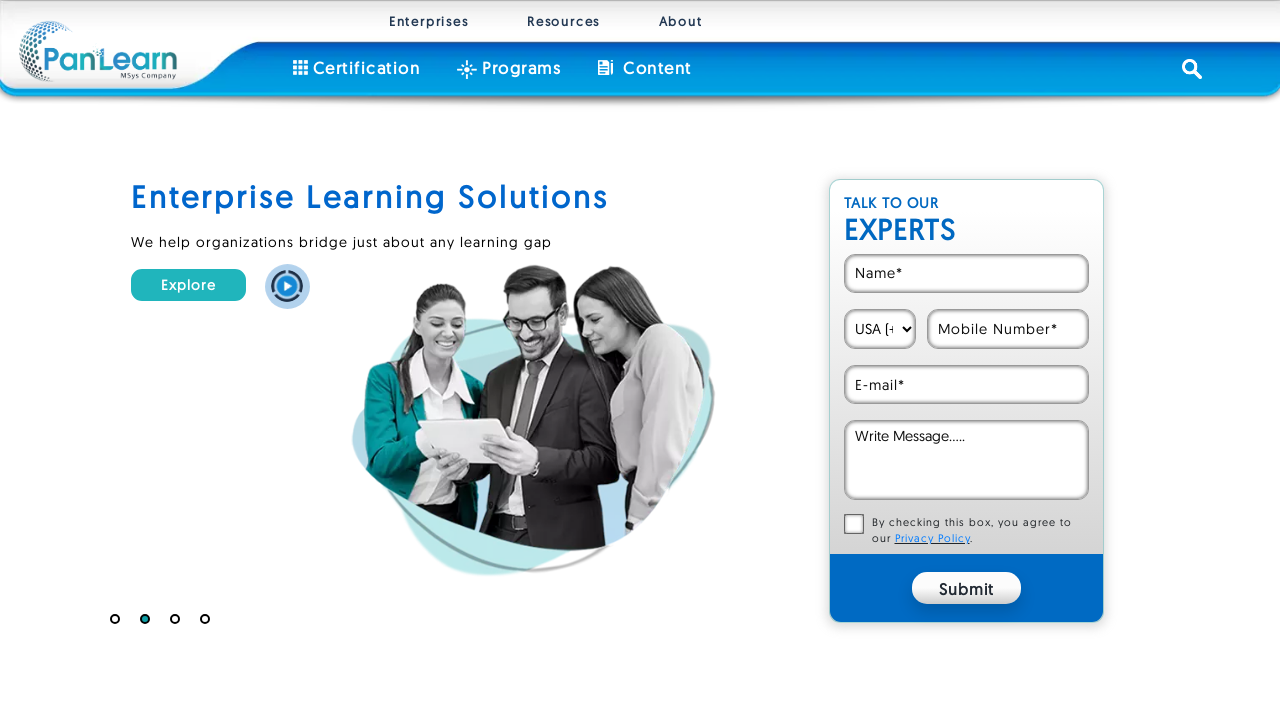

Hovered over Certification navigation link at (367, 68) on internal:role=link[name="Certification"s]
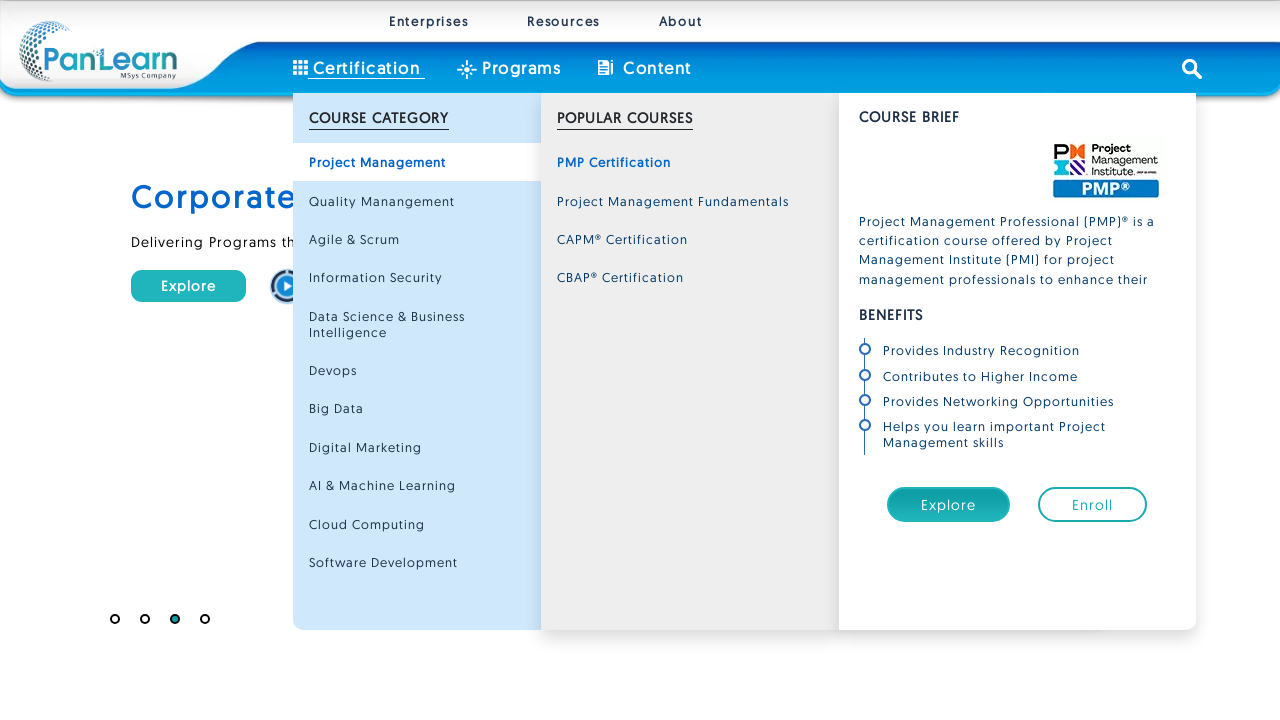

Waited 1000ms for Certification dropdown to appear
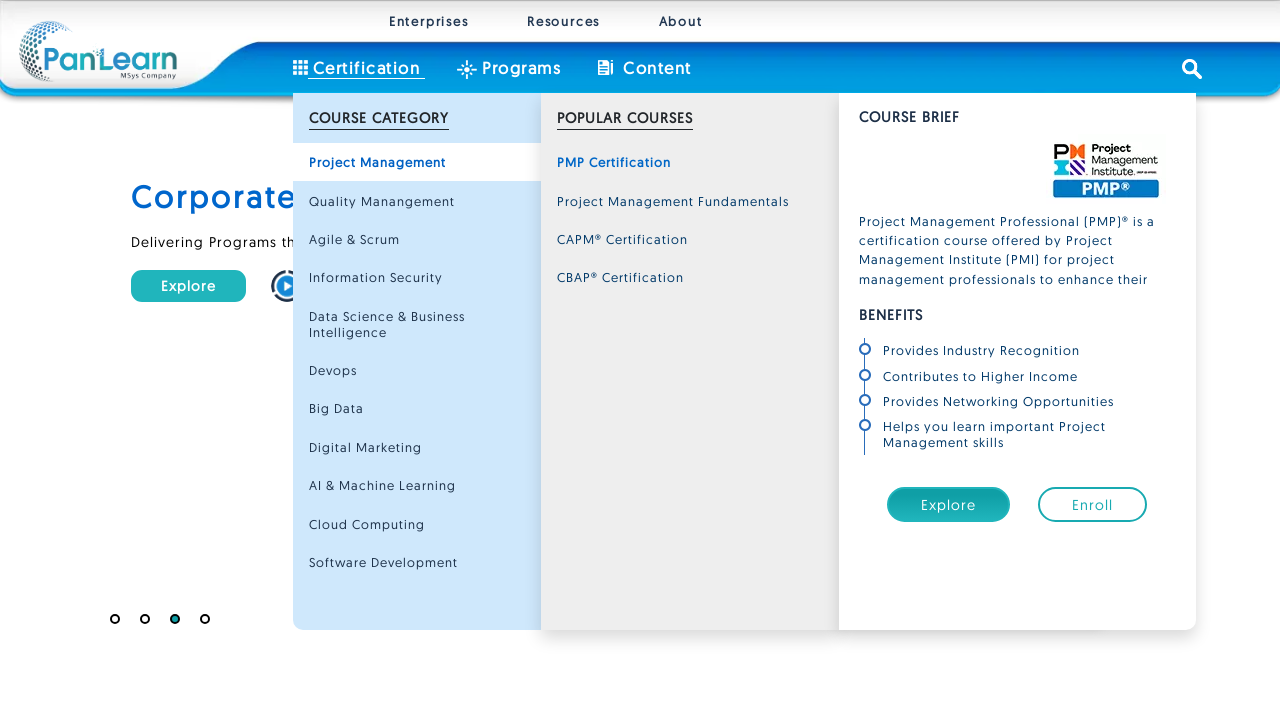

Located all Certification dropdown items (found 11 items)
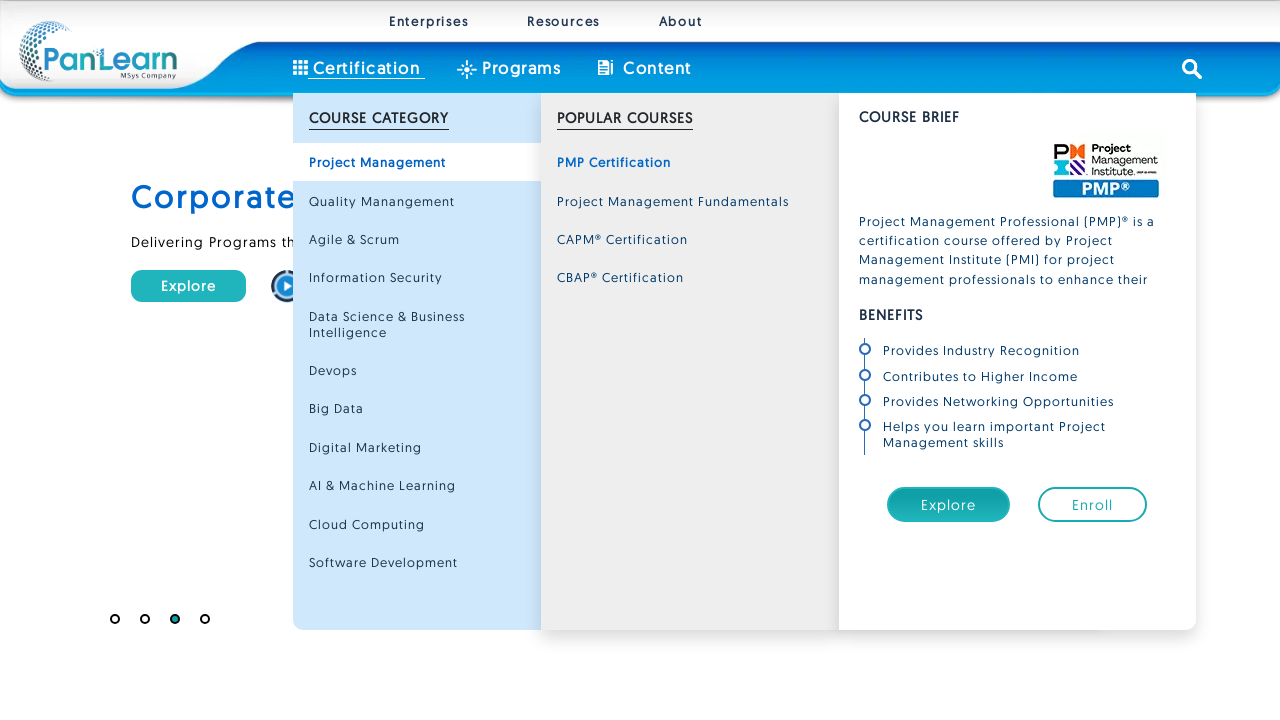

Verified that Certification dropdown contains exactly 11 items
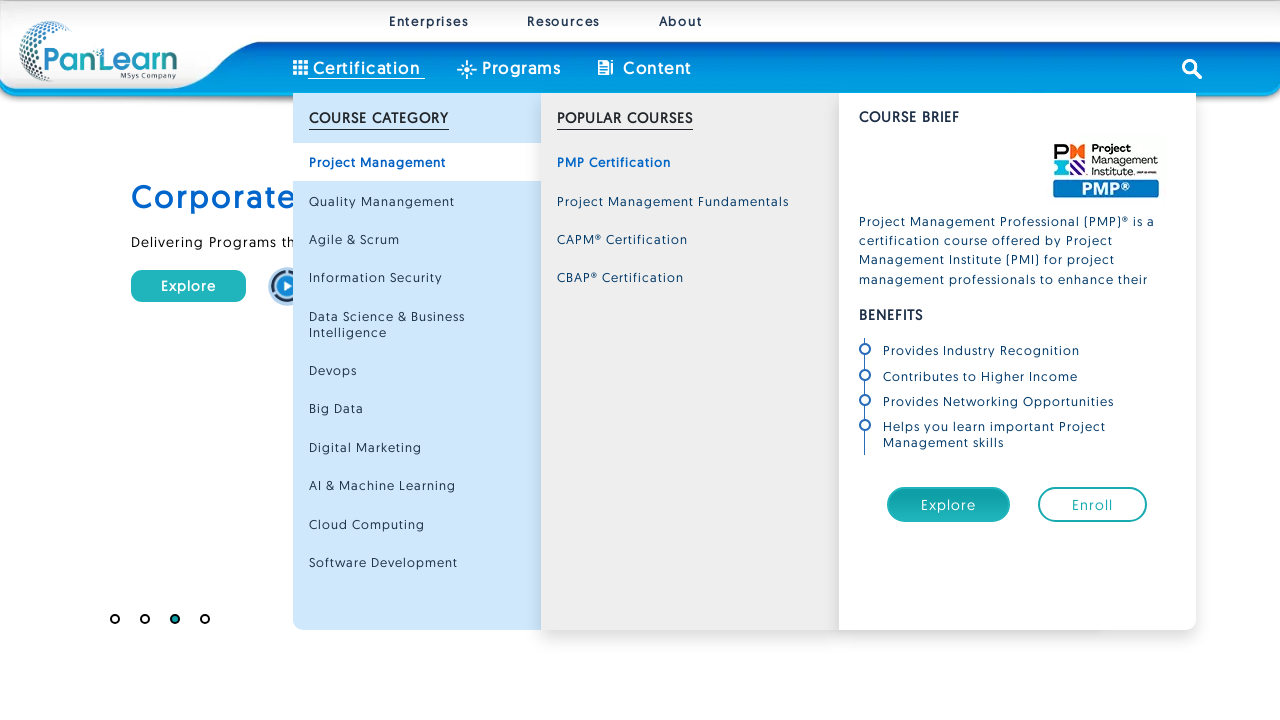

Hovered over Programs navigation link at (522, 68) on xpath=//*[@id="__next"]/div[2]/div/div/div[2]/ul[2]/li[2]/a
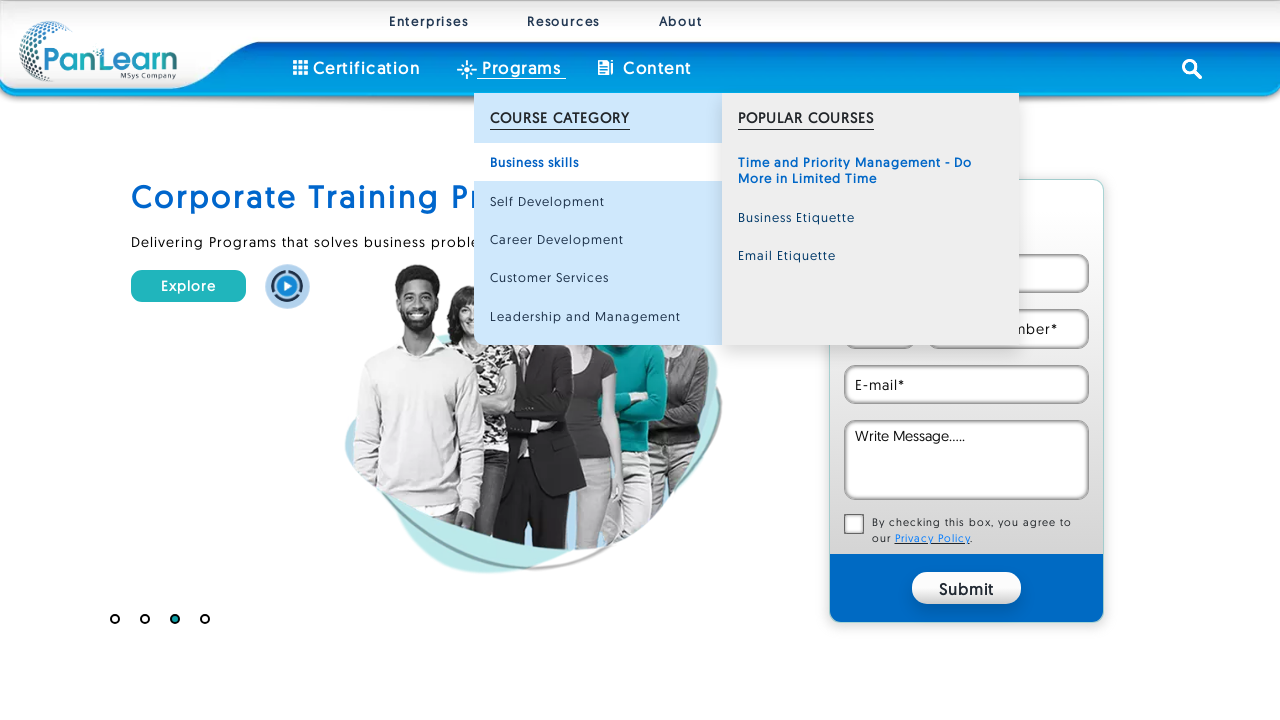

Waited 500ms for Programs dropdown to appear
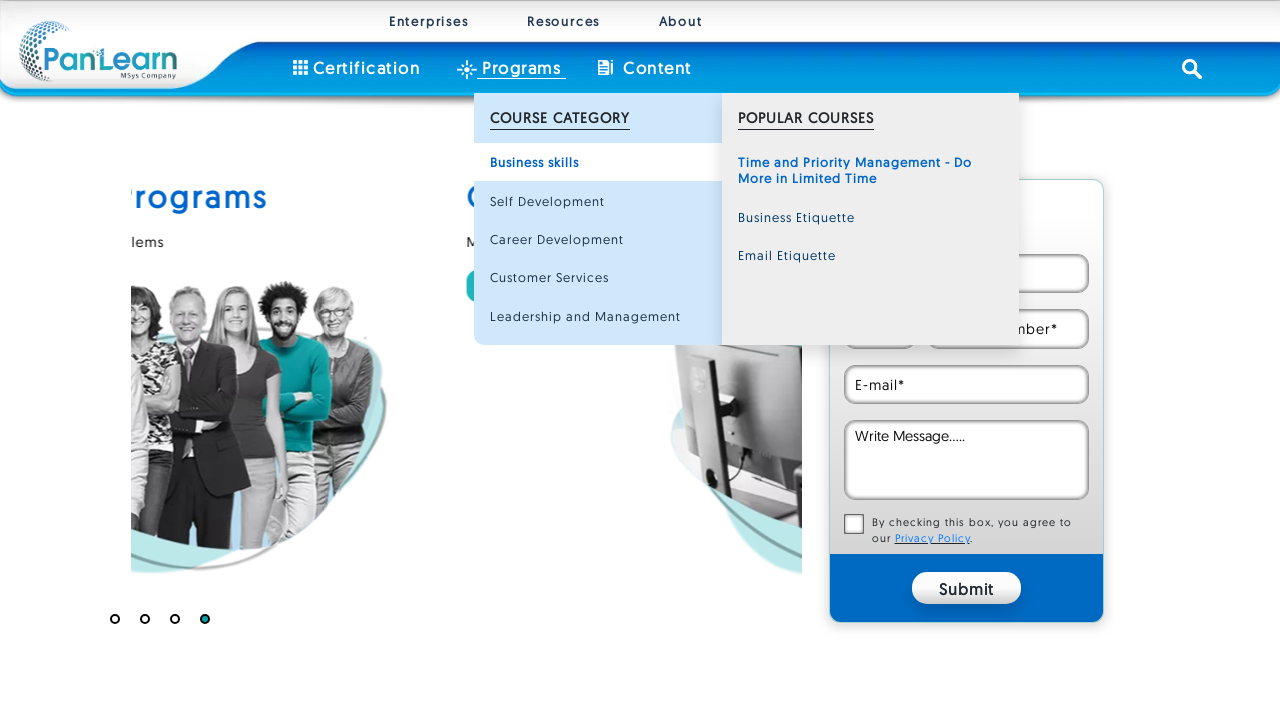

Located all Programs dropdown items (found 5 items)
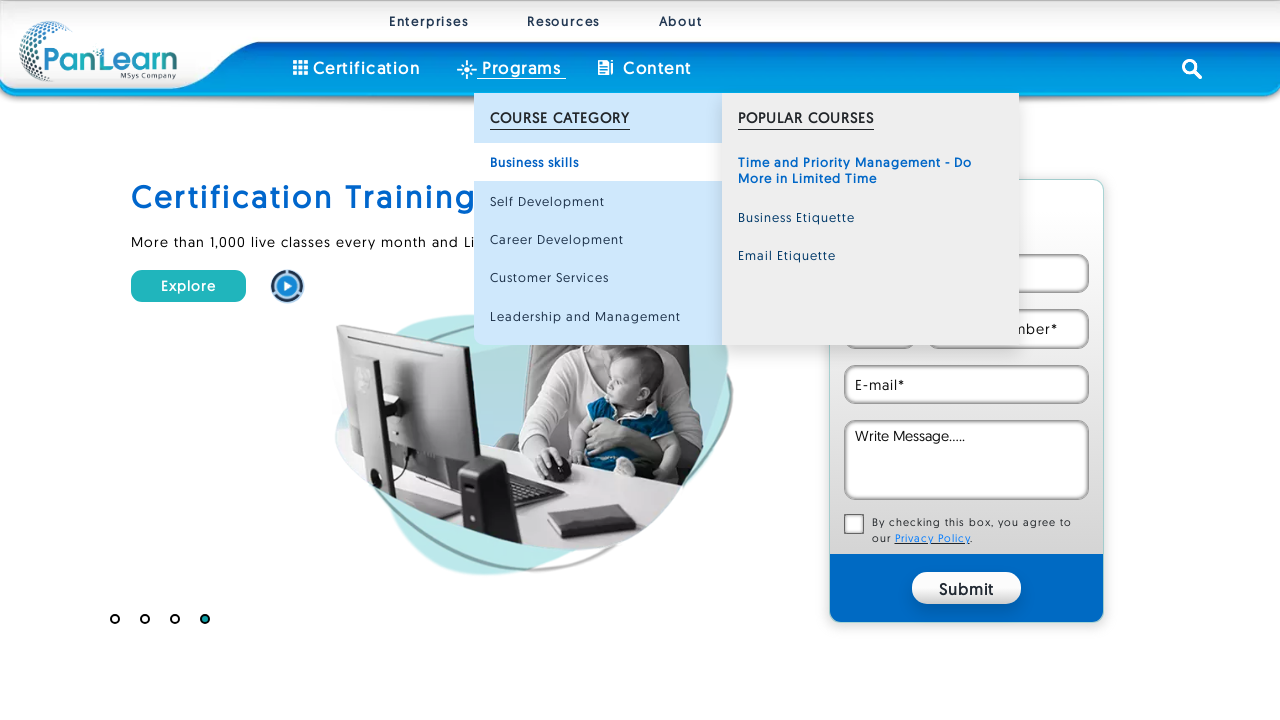

Verified that Programs dropdown contains exactly 5 items
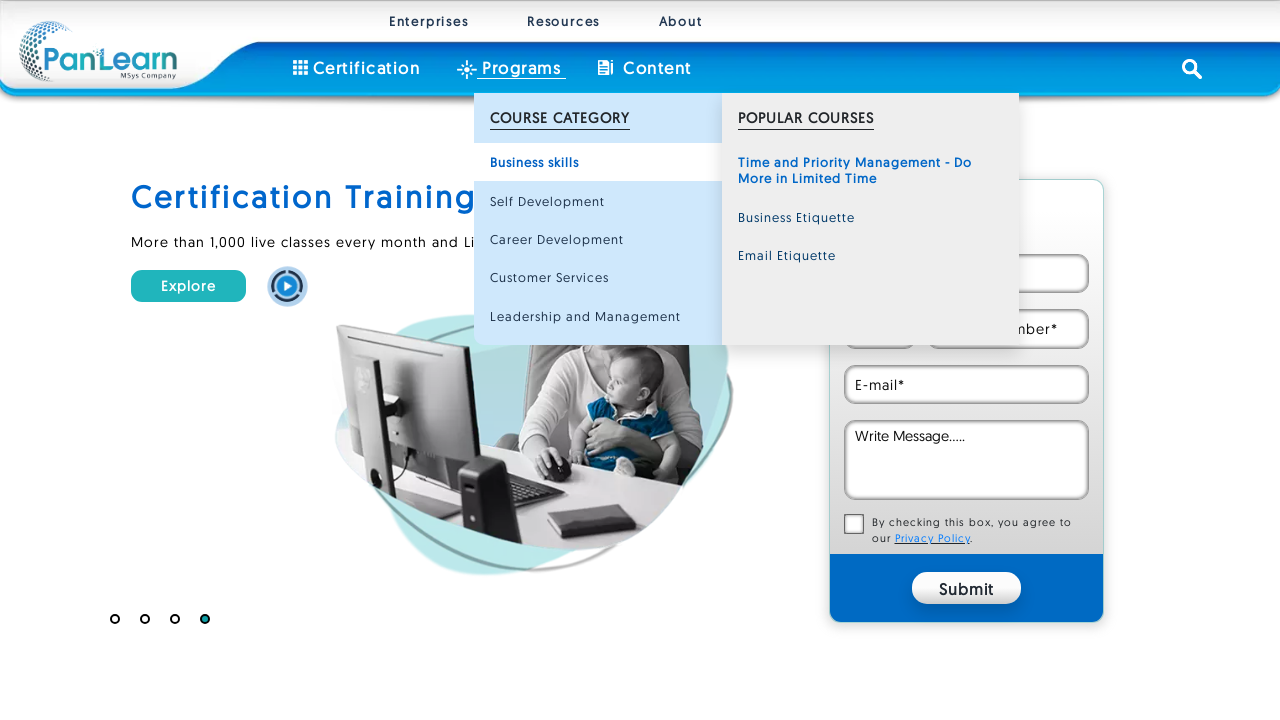

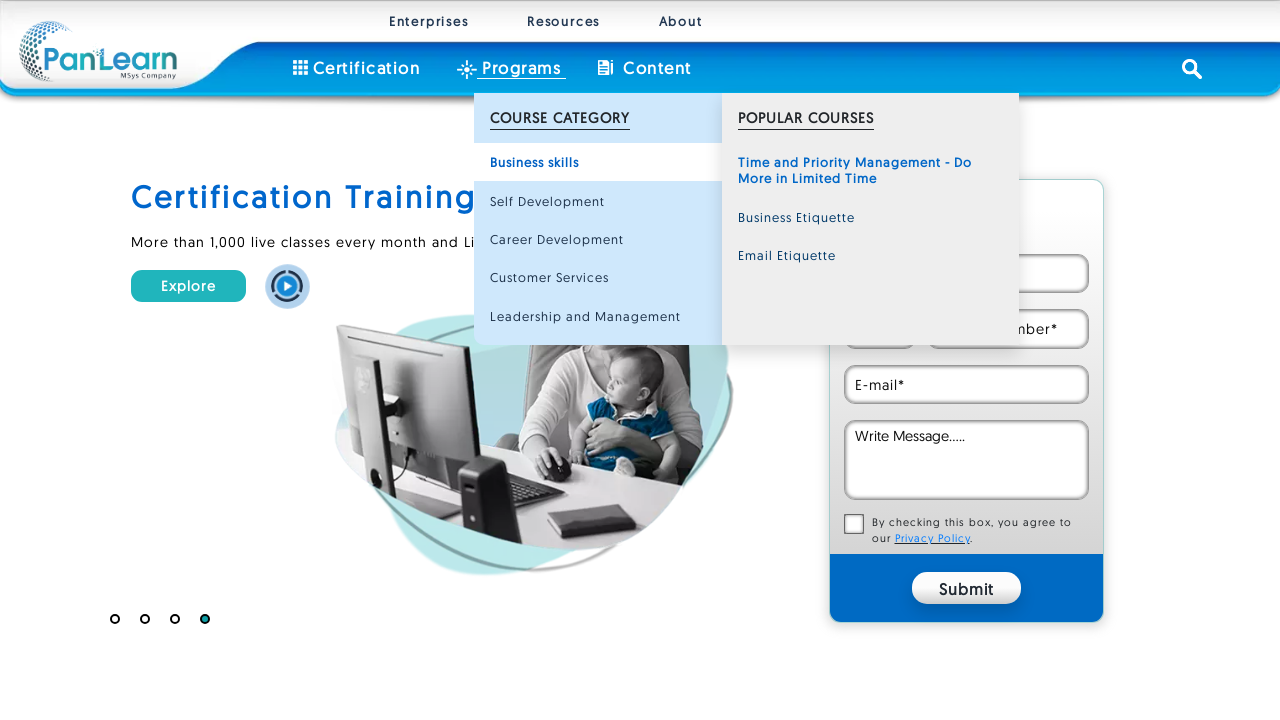